Tests mouse release action after click-and-hold and move operations on drag and drop elements

Starting URL: https://crossbrowsertesting.github.io/drag-and-drop

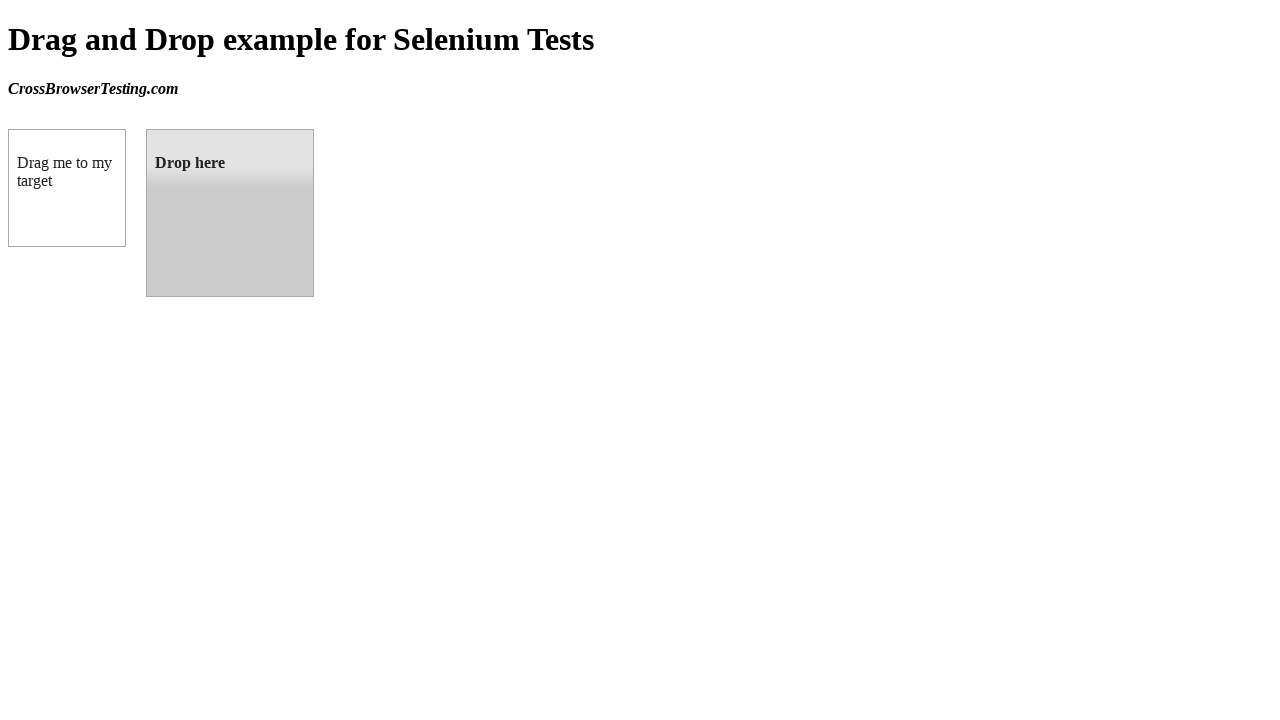

Located source draggable element
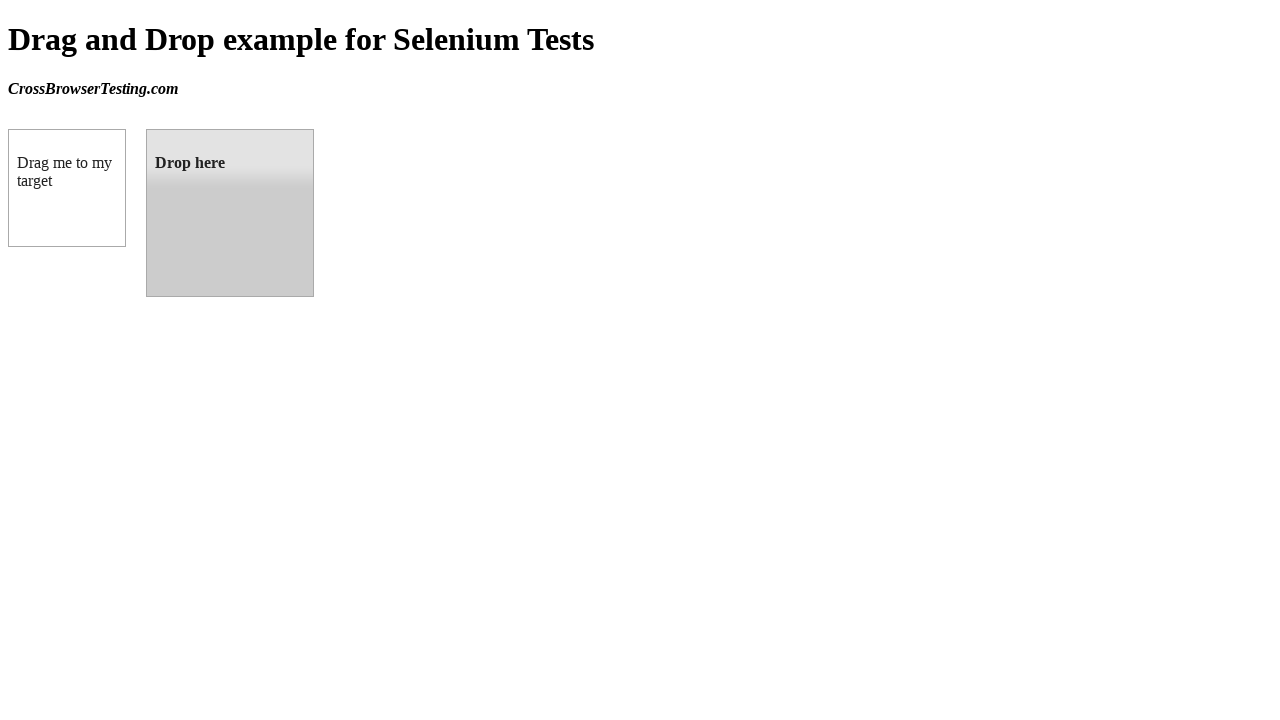

Located target droppable element
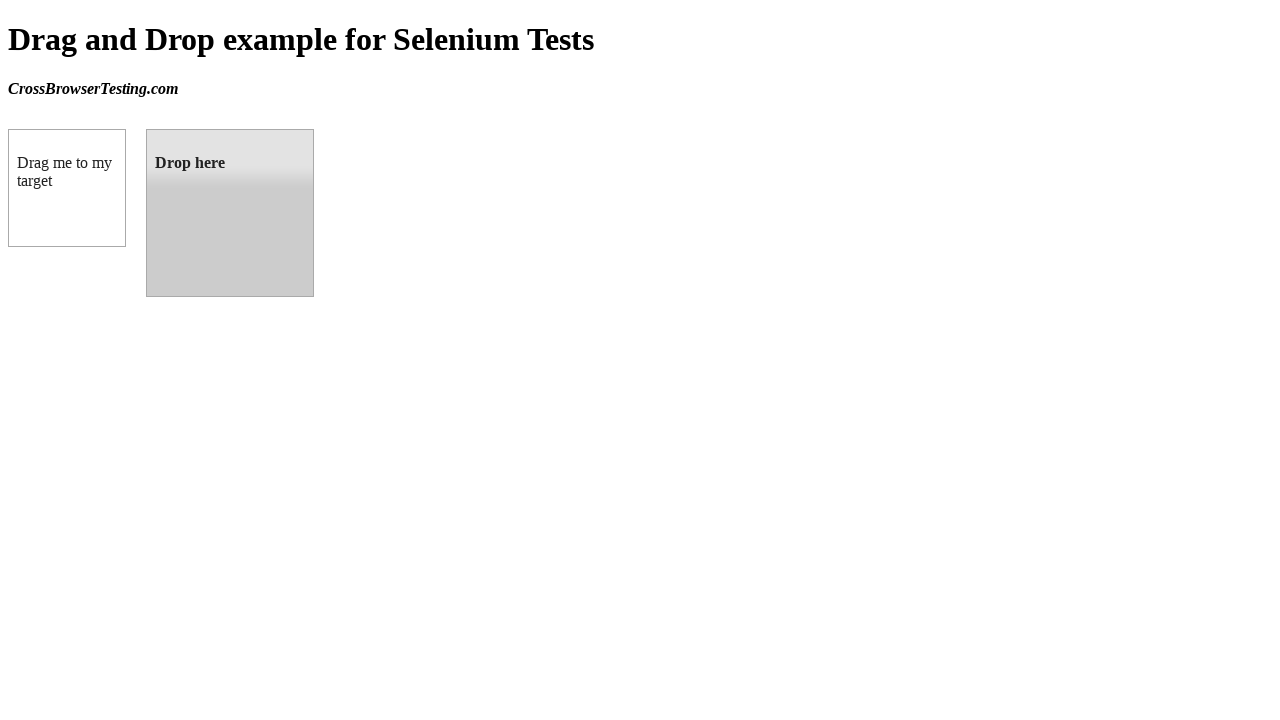

Retrieved bounding box for source element
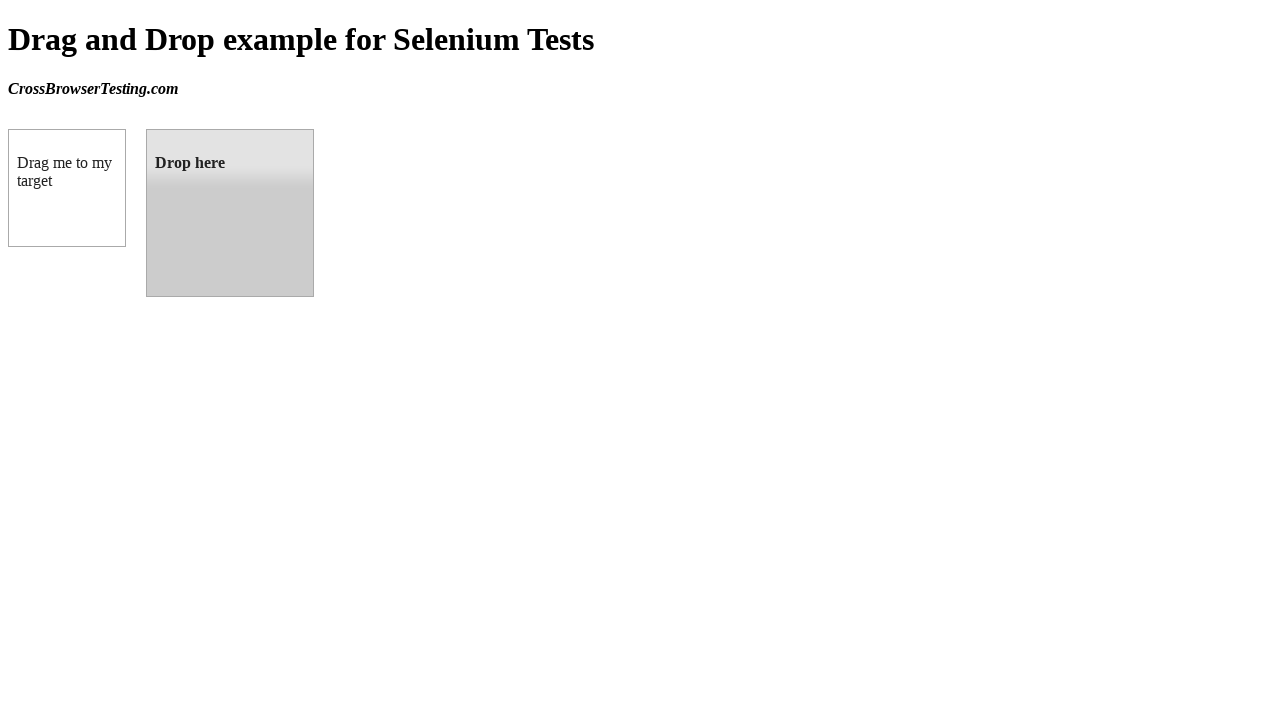

Retrieved bounding box for target element
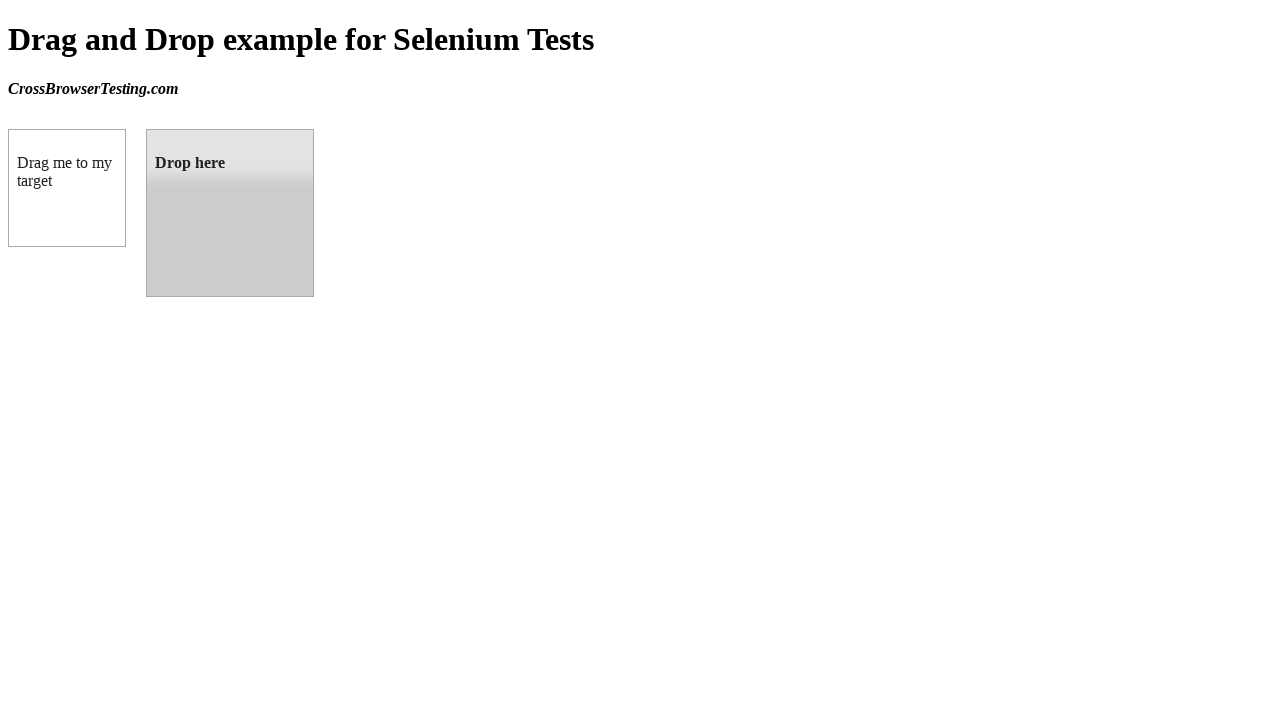

Moved mouse to center of source element at (67, 188)
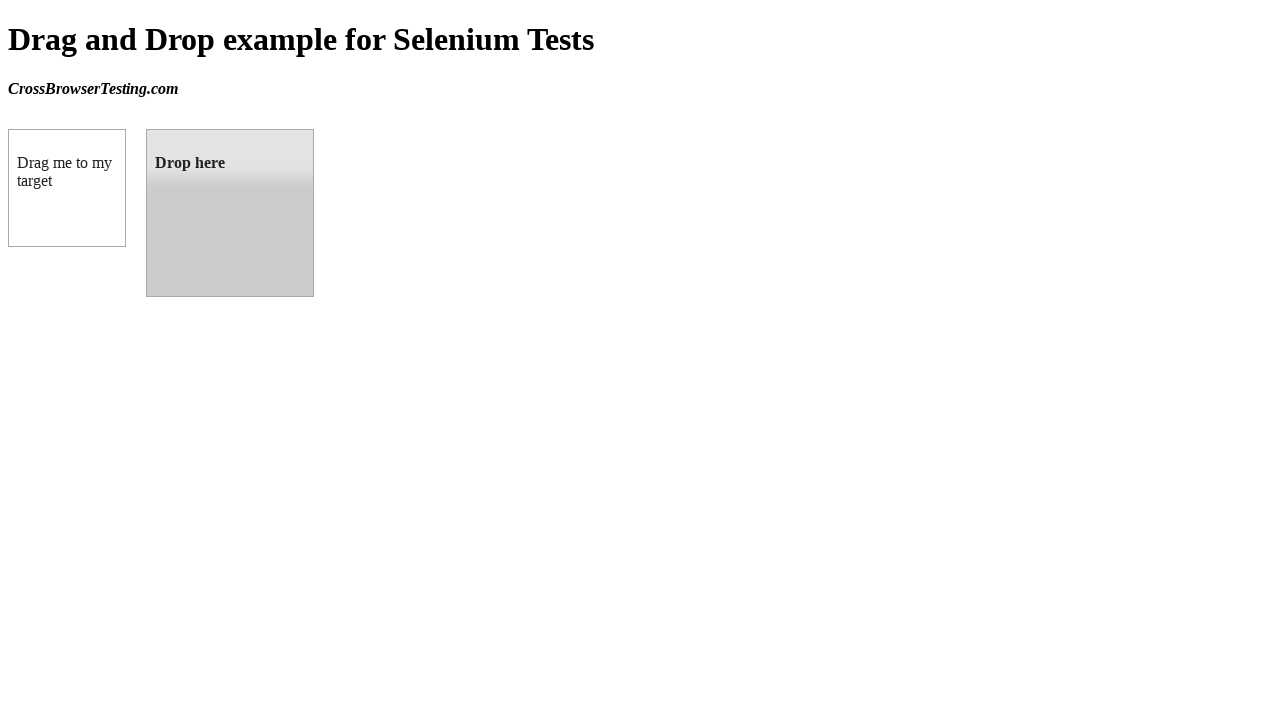

Pressed down mouse button on source element at (67, 188)
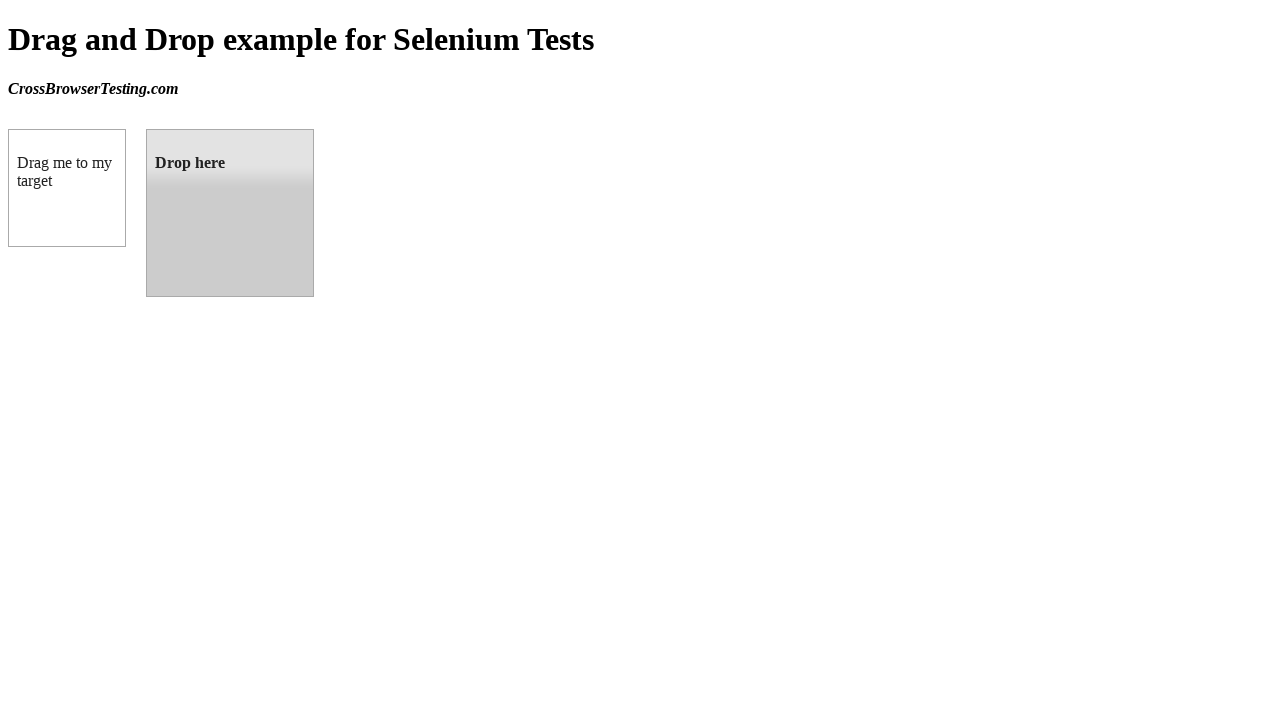

Dragged mouse to center of target element at (230, 213)
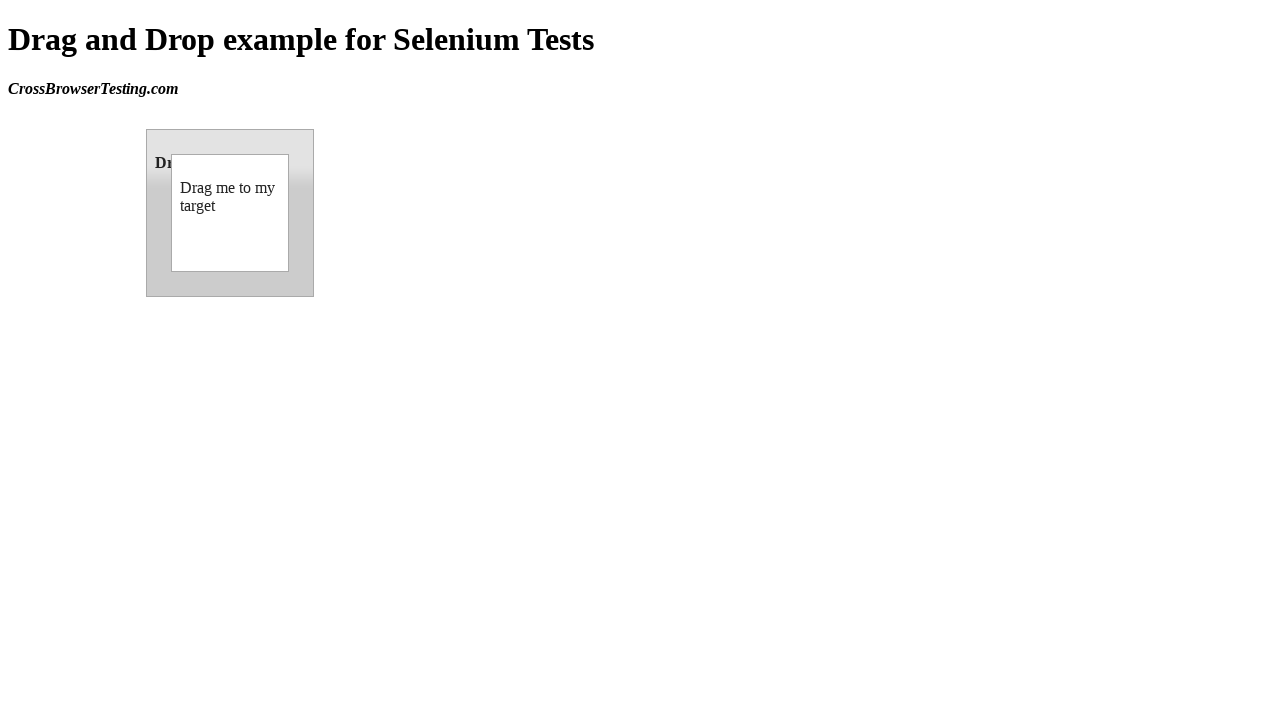

Released mouse button to complete drag and drop at (230, 213)
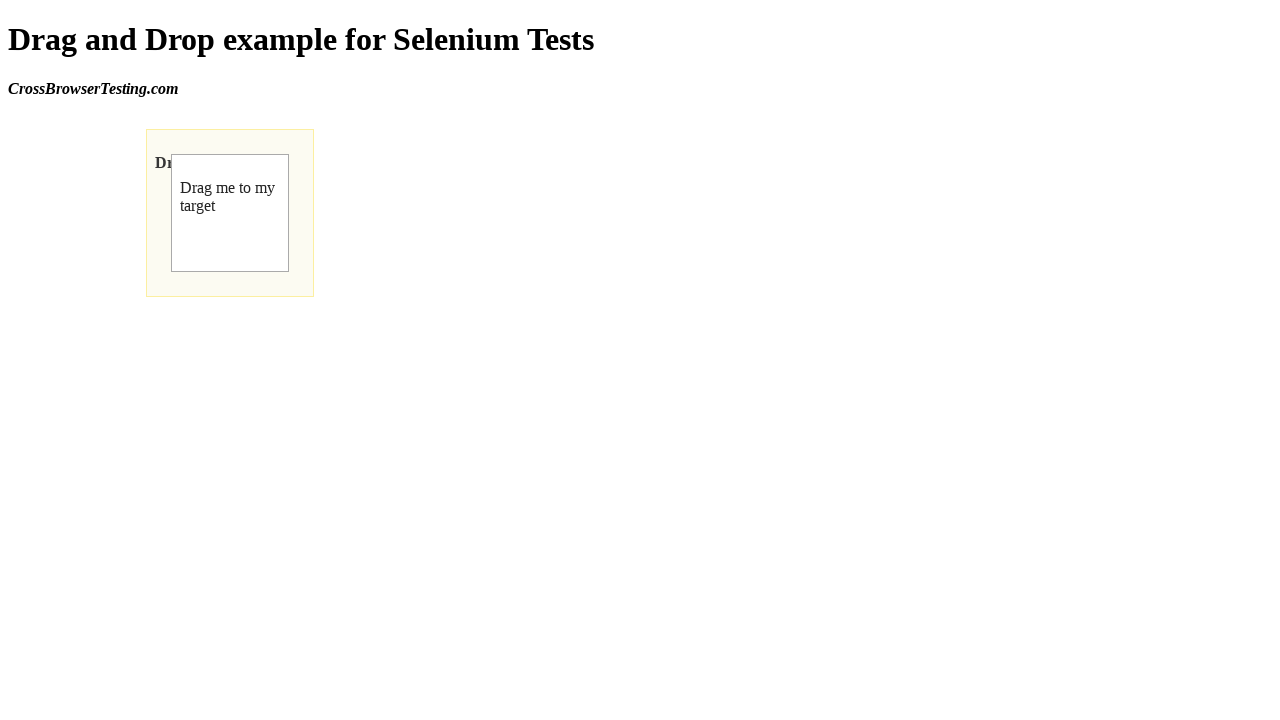

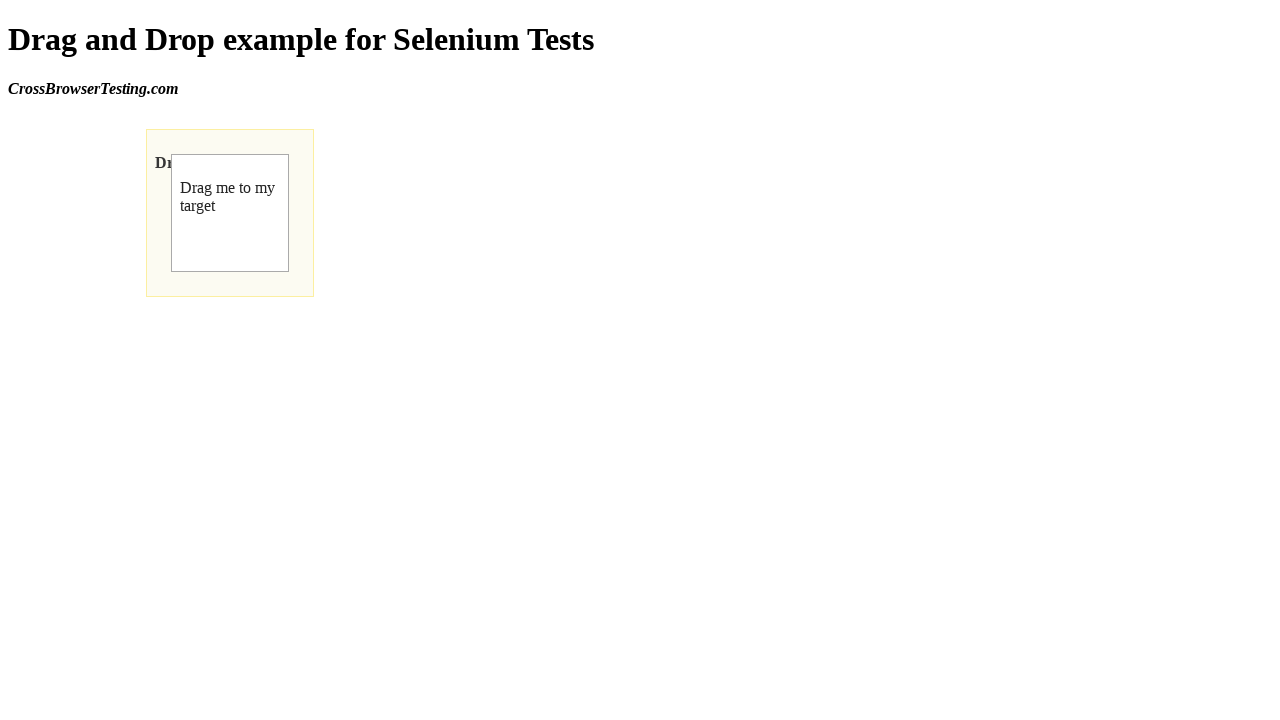